Tests A/B test opt-out functionality by first verifying being in a test group, then adding an opt-out cookie, refreshing the page, and verifying the page shows "No A/B Test" heading.

Starting URL: http://the-internet.herokuapp.com/abtest

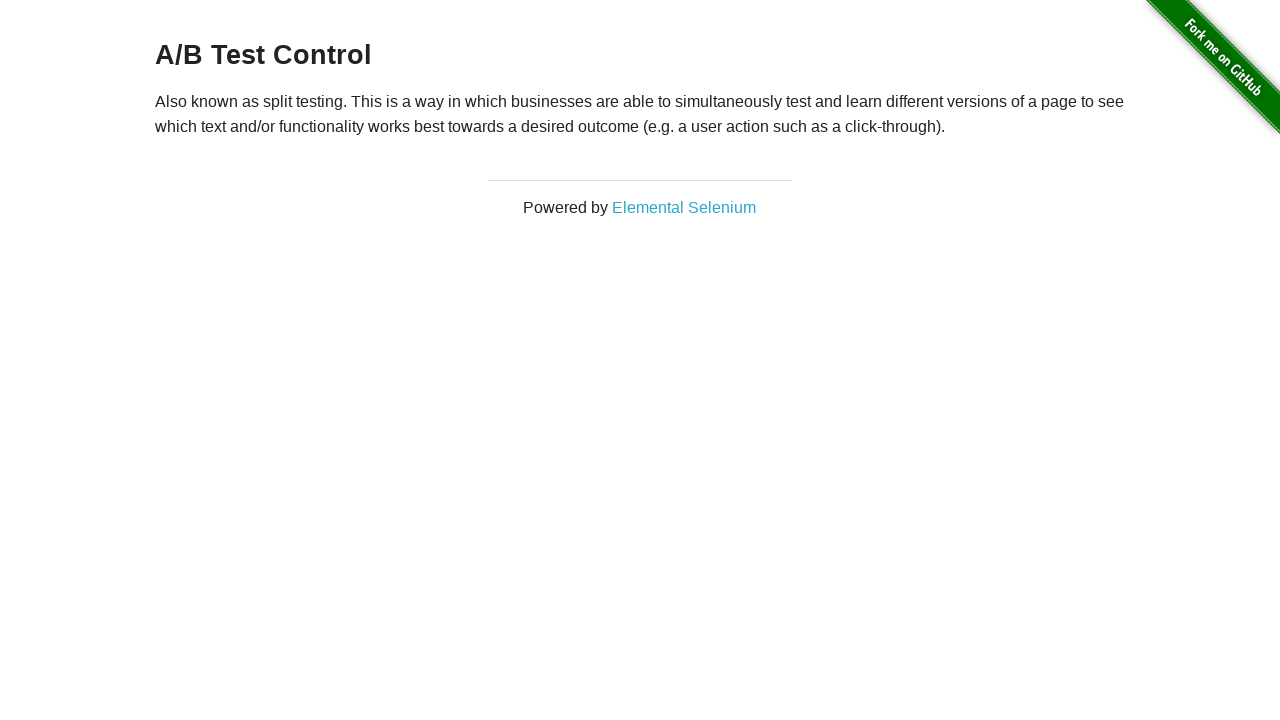

Located h3 heading element
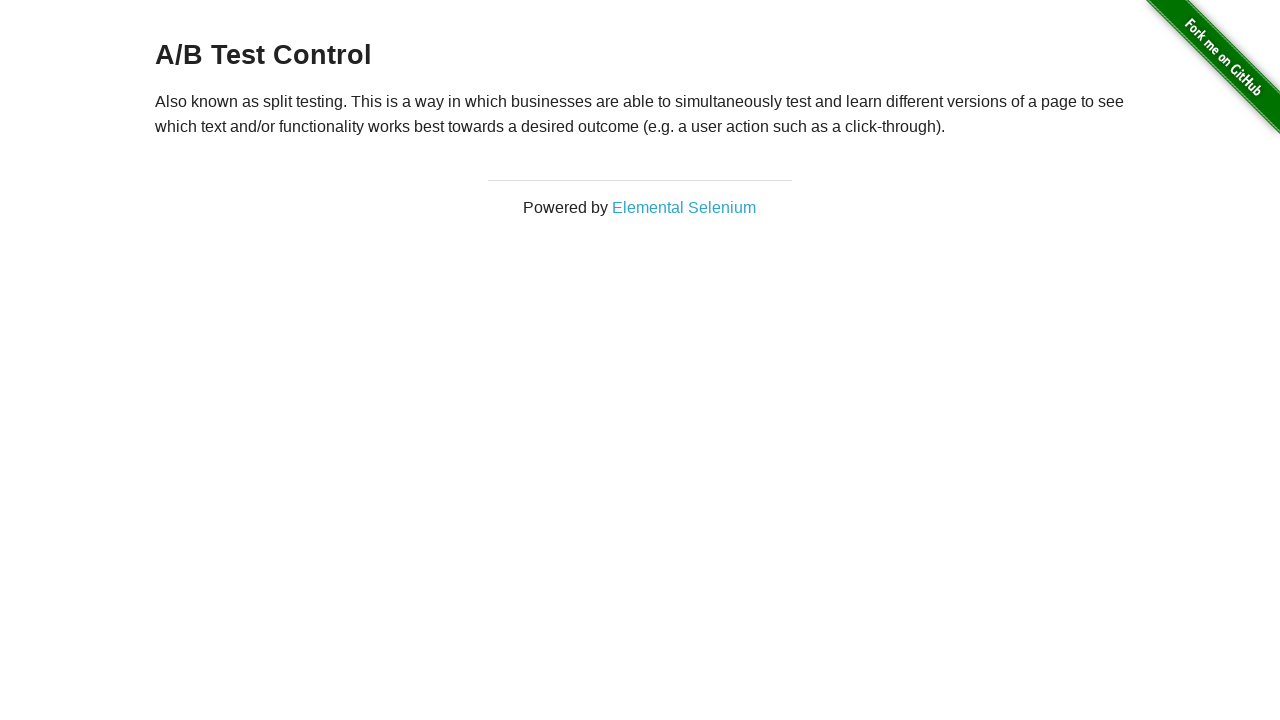

Retrieved heading text content
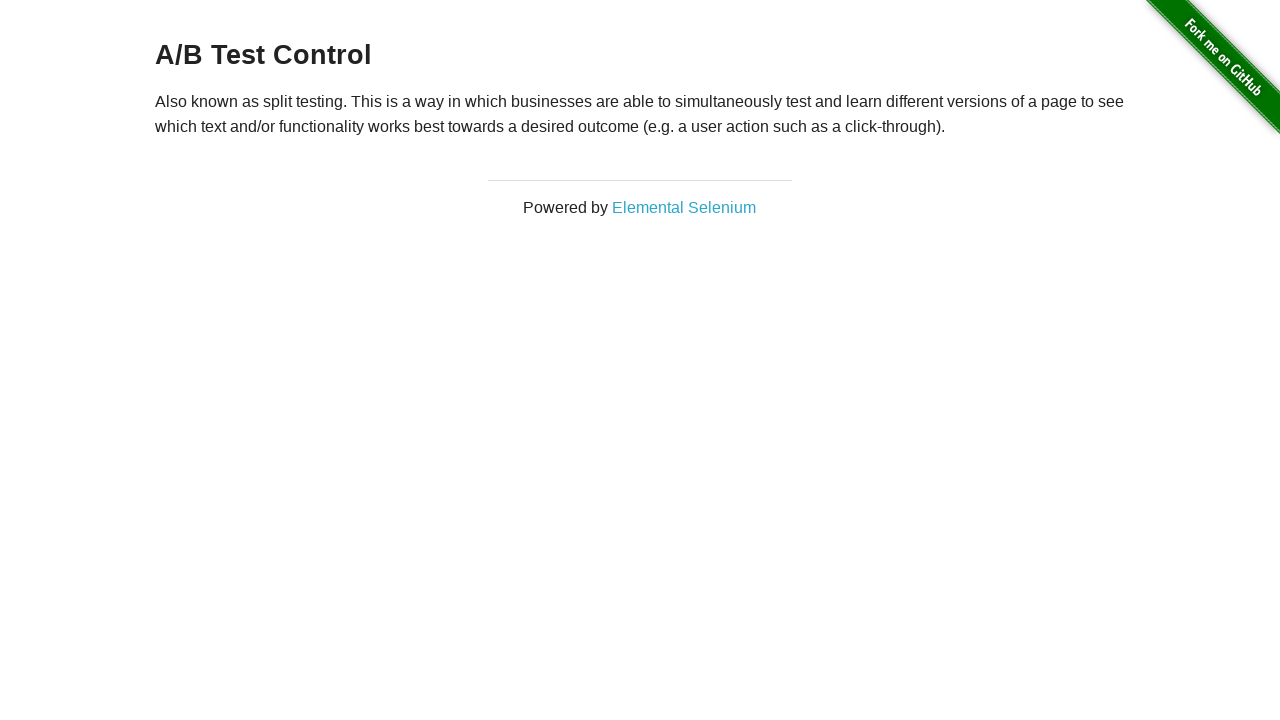

Verified initial A/B test group membership: 'A/B Test Control'
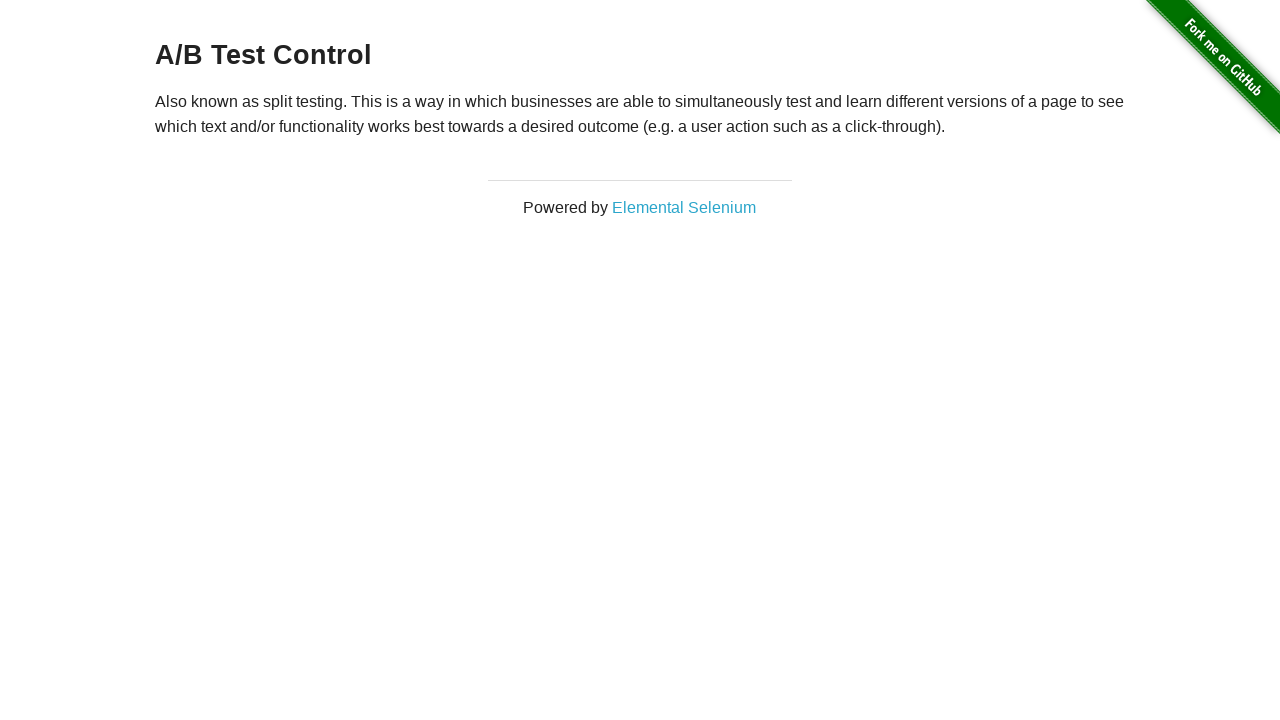

Added optimizelyOptOut cookie to context
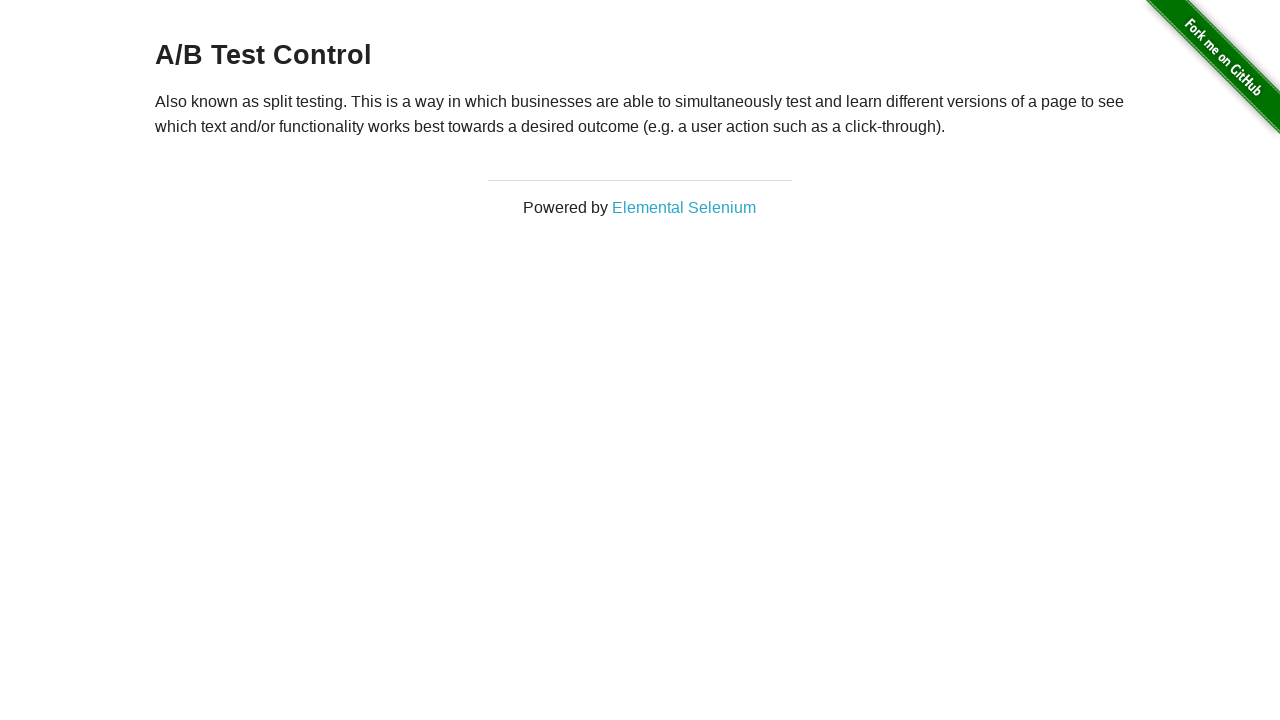

Reloaded the page after adding opt-out cookie
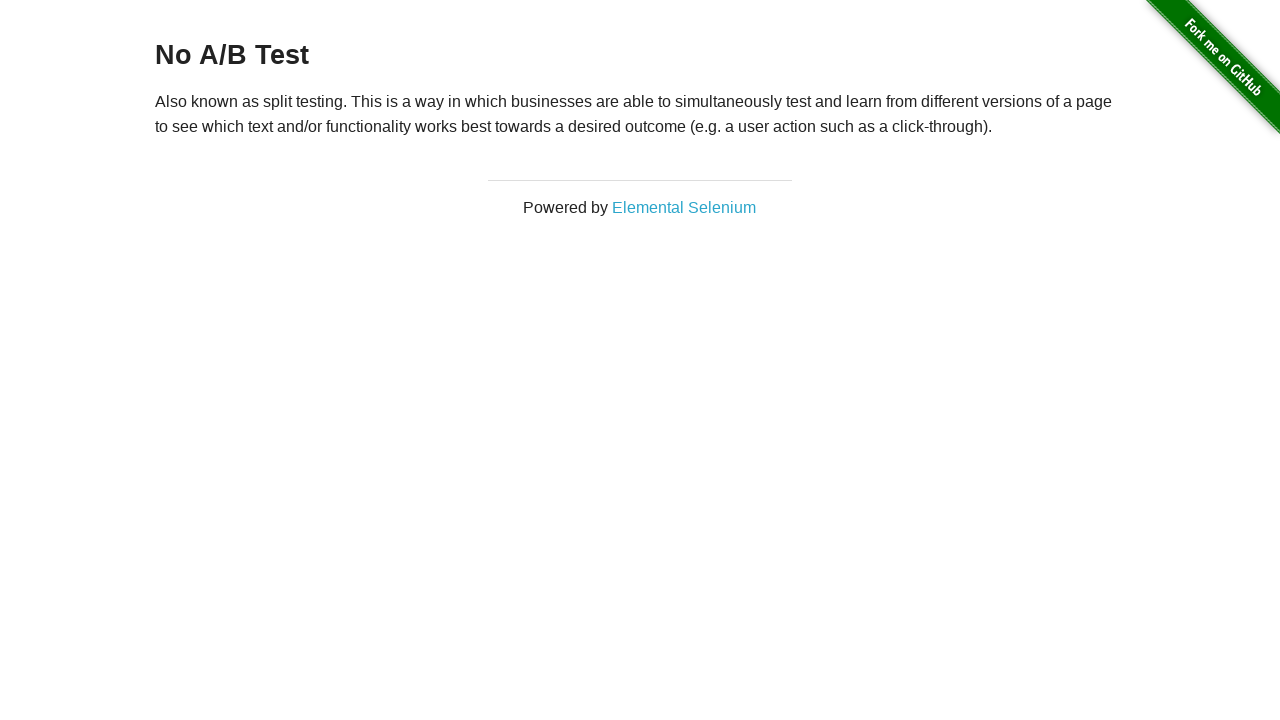

Retrieved heading text content after page reload
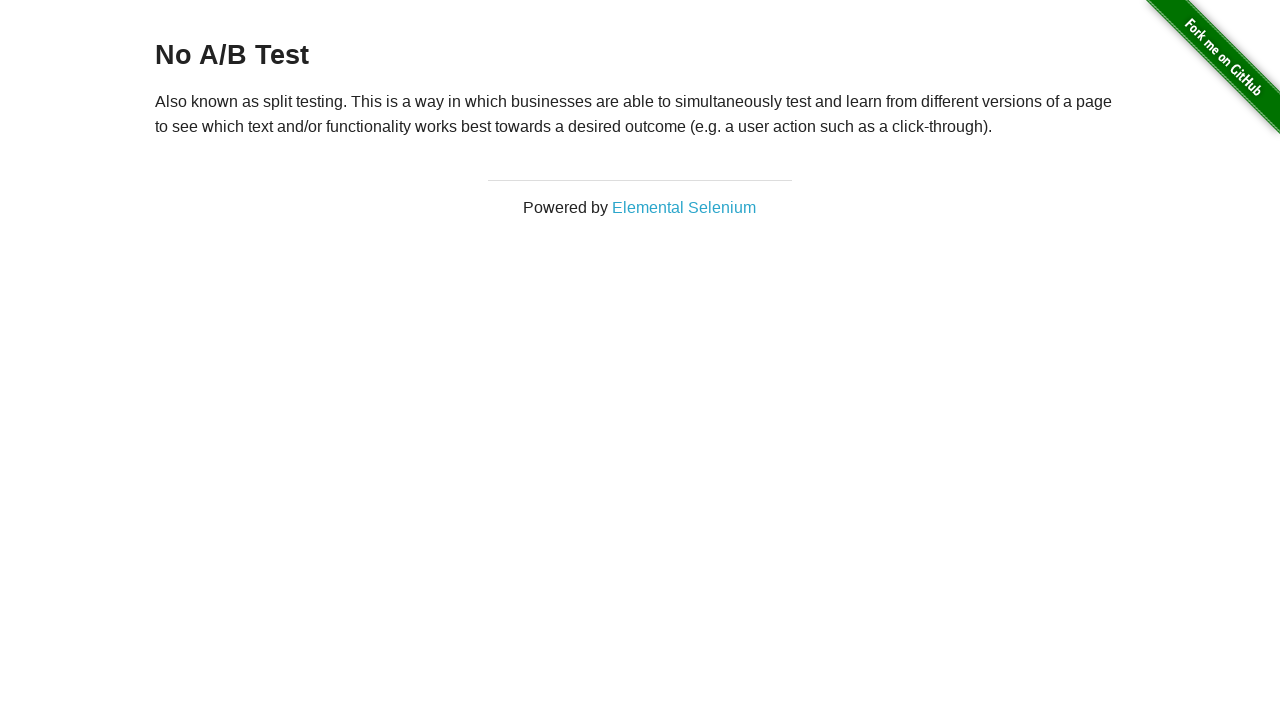

Verified successful opt-out from A/B test: 'No A/B Test' heading displayed
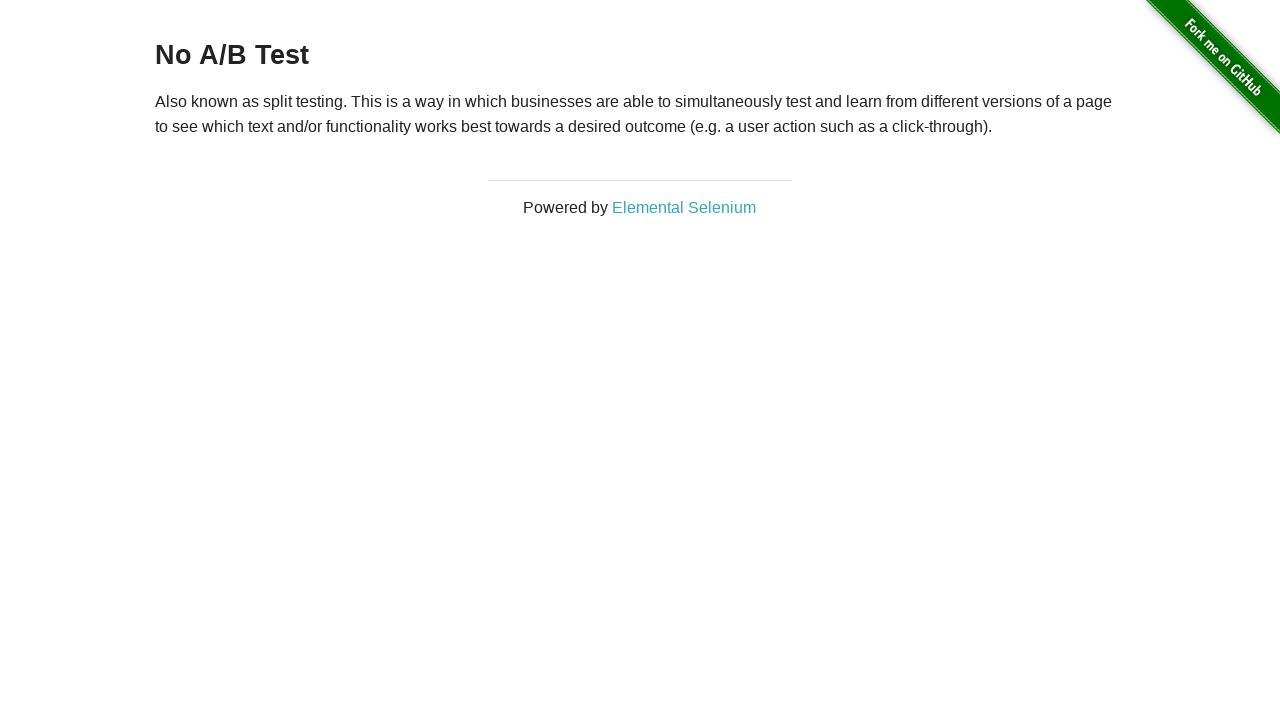

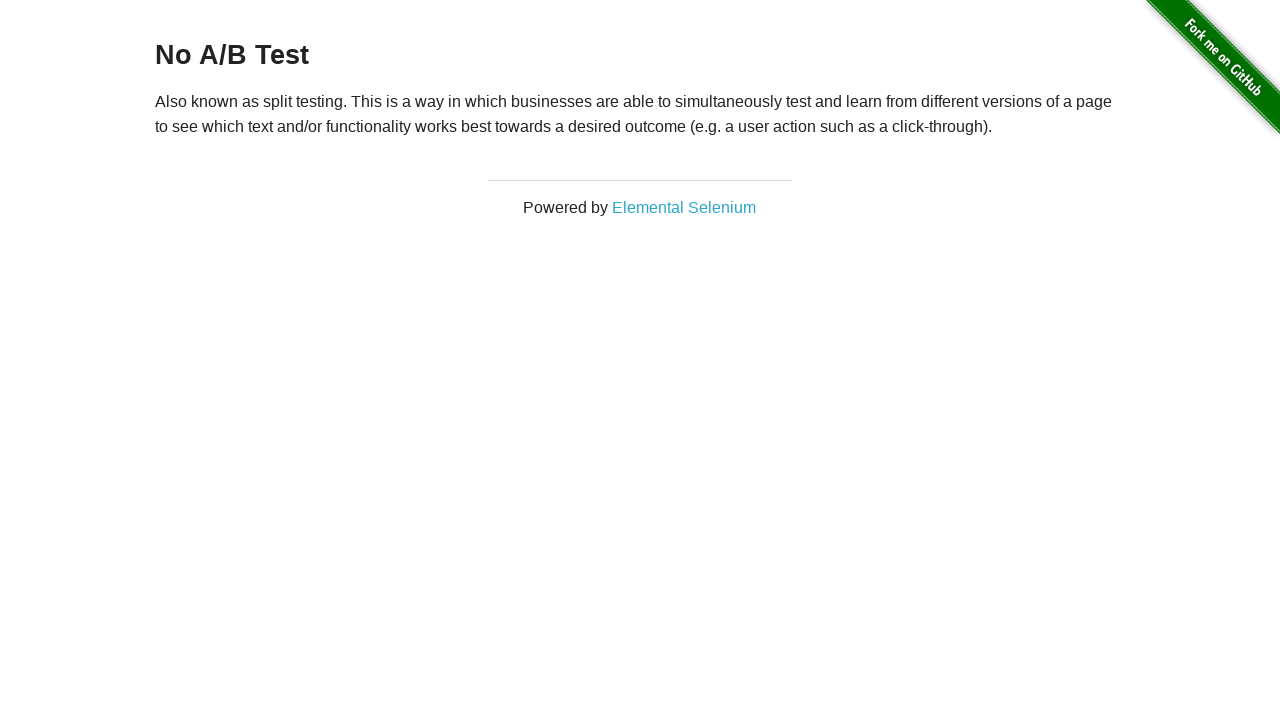